Tests the permanent address text box by entering an address, submitting the form, and verifying the output displays the entered address

Starting URL: https://demoqa.com/text-box

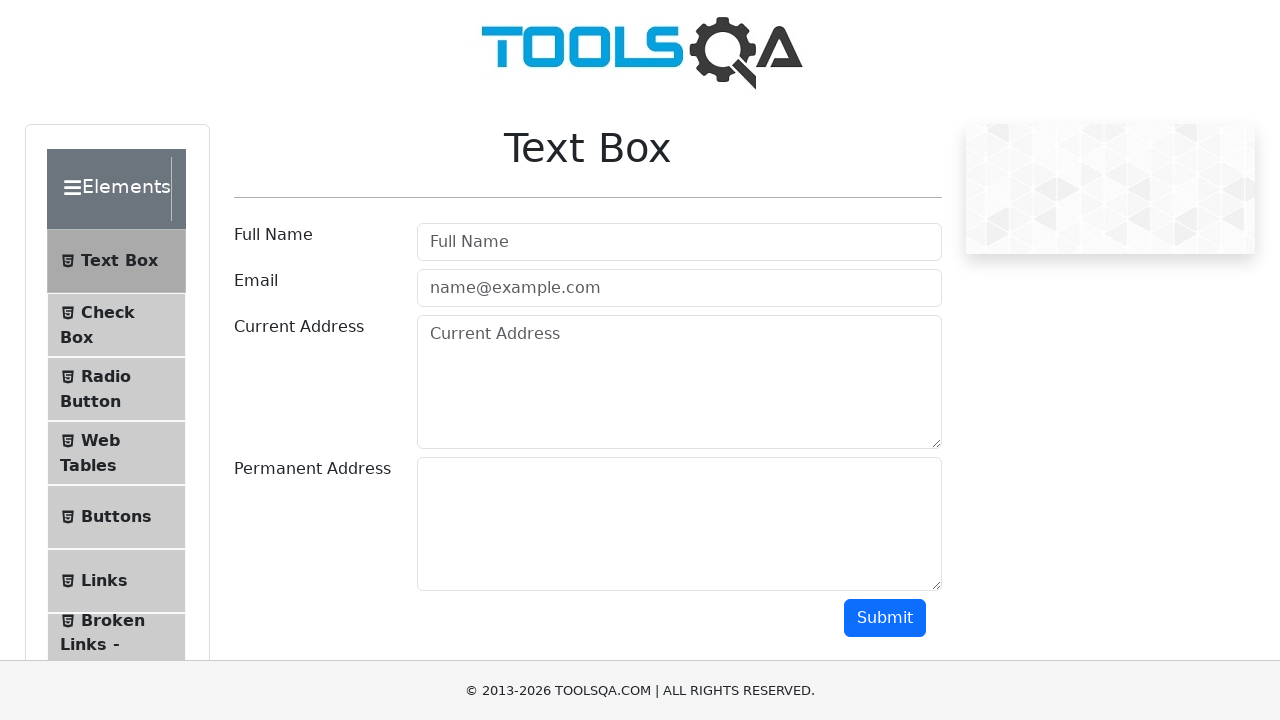

Filled permanent address field with 'Vasylkivska 49/34234 A' on #permanentAddress
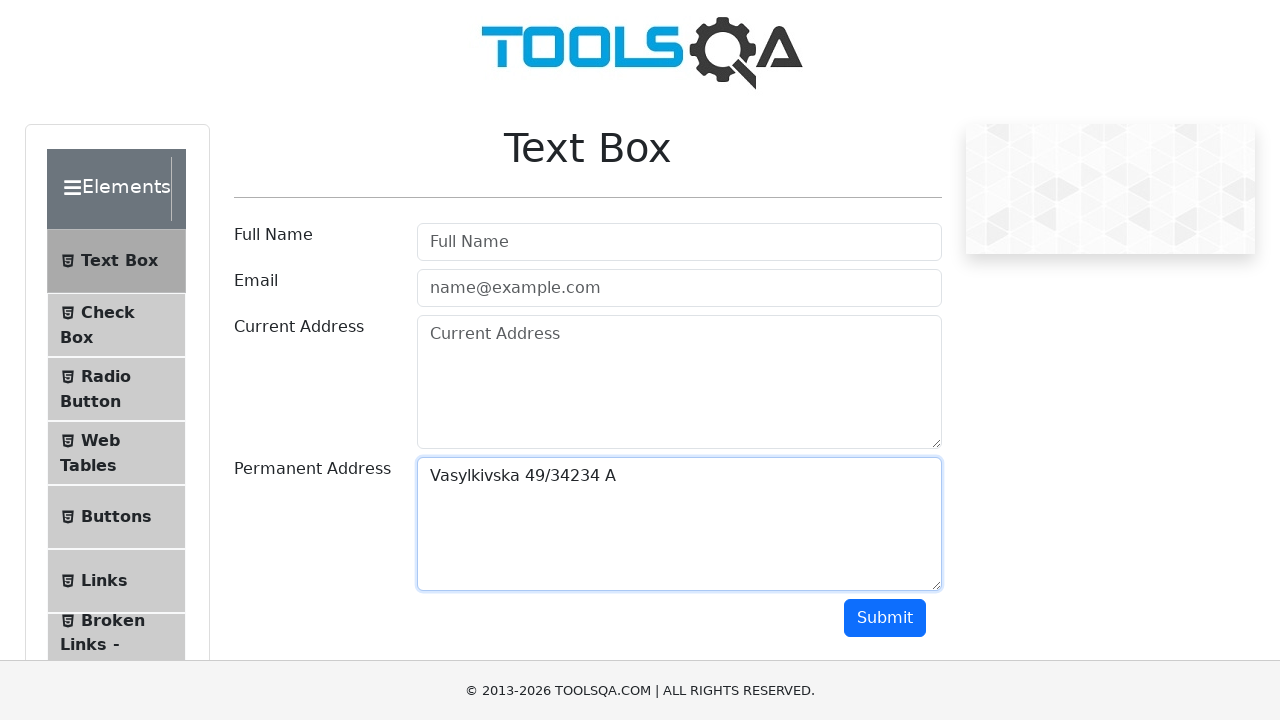

Clicked submit button to submit form at (885, 618) on #submit
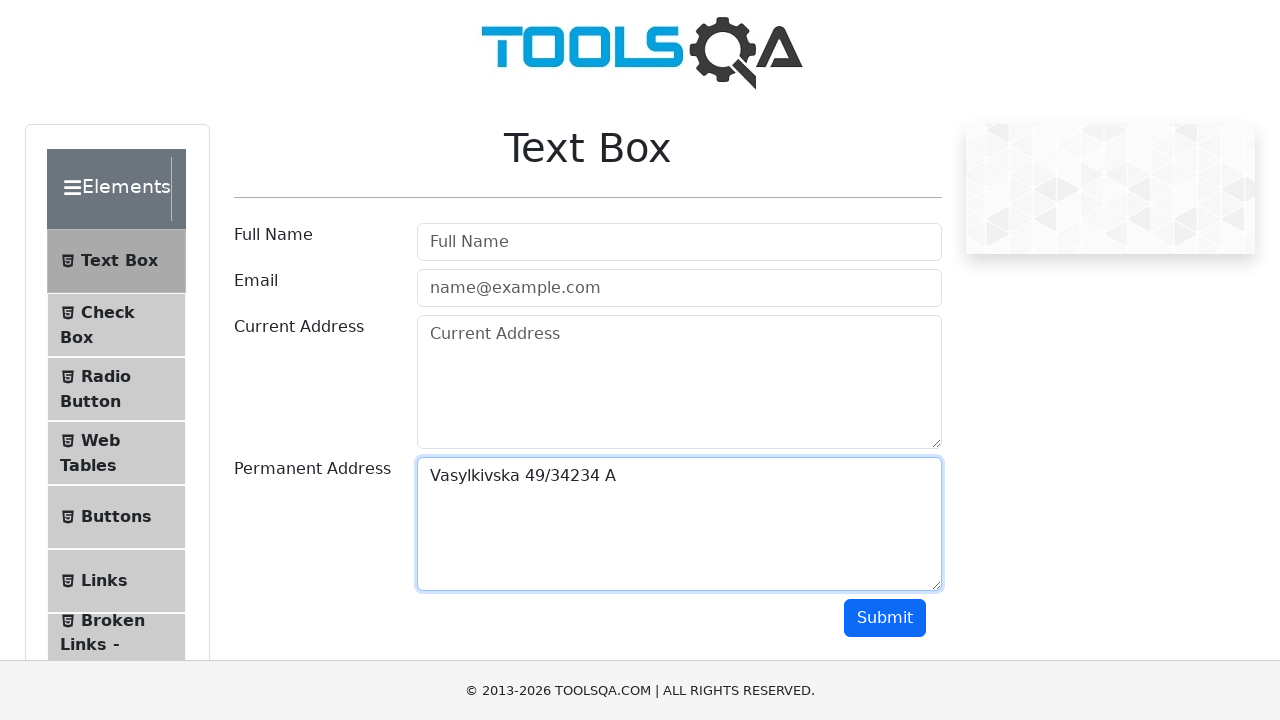

Verified output section with permanent address appeared
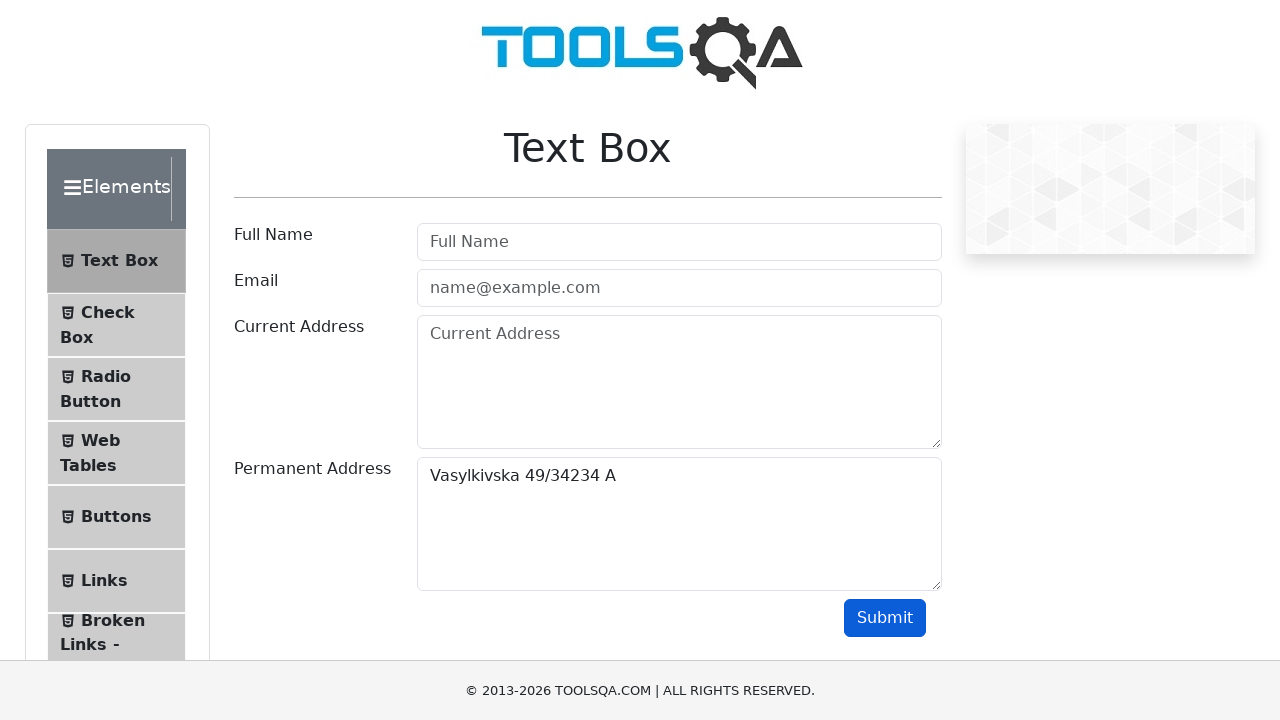

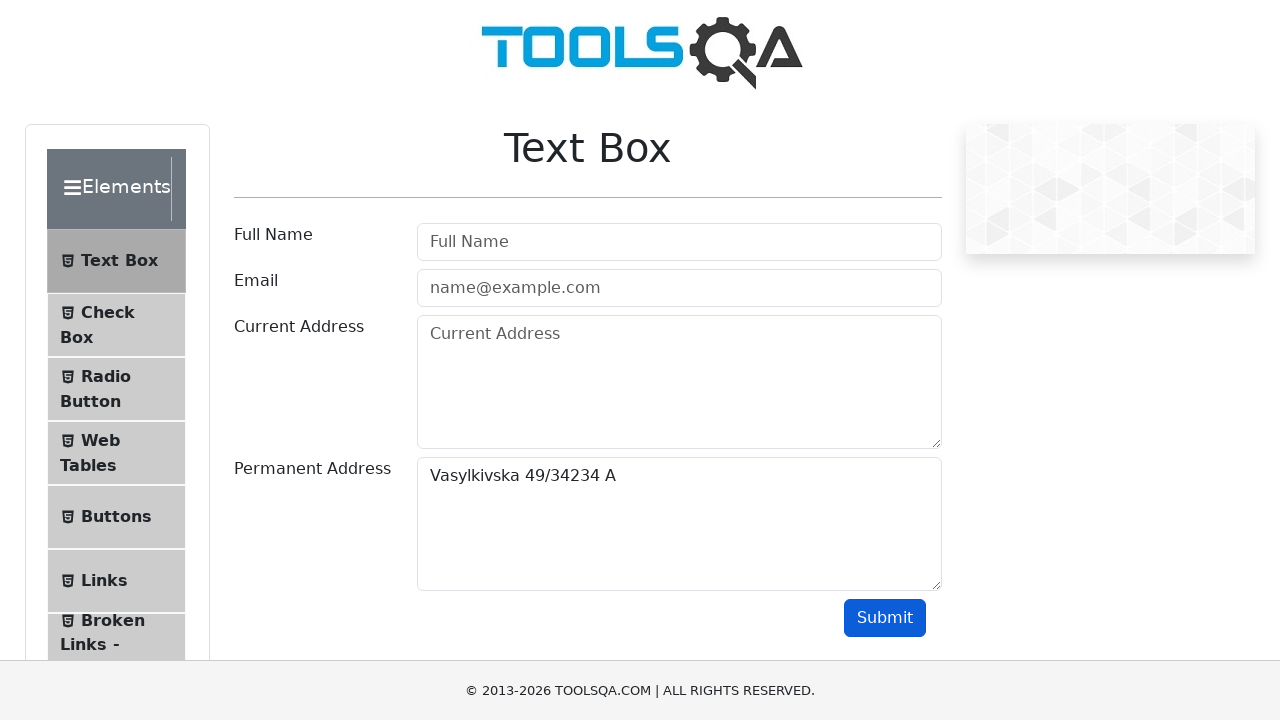